Tests a React frontend application by verifying page load, checking for input elements, submitting a natural language query, checking navigation elements, and testing mobile responsiveness.

Starting URL: https://wonder-ceo-web.azurewebsites.net

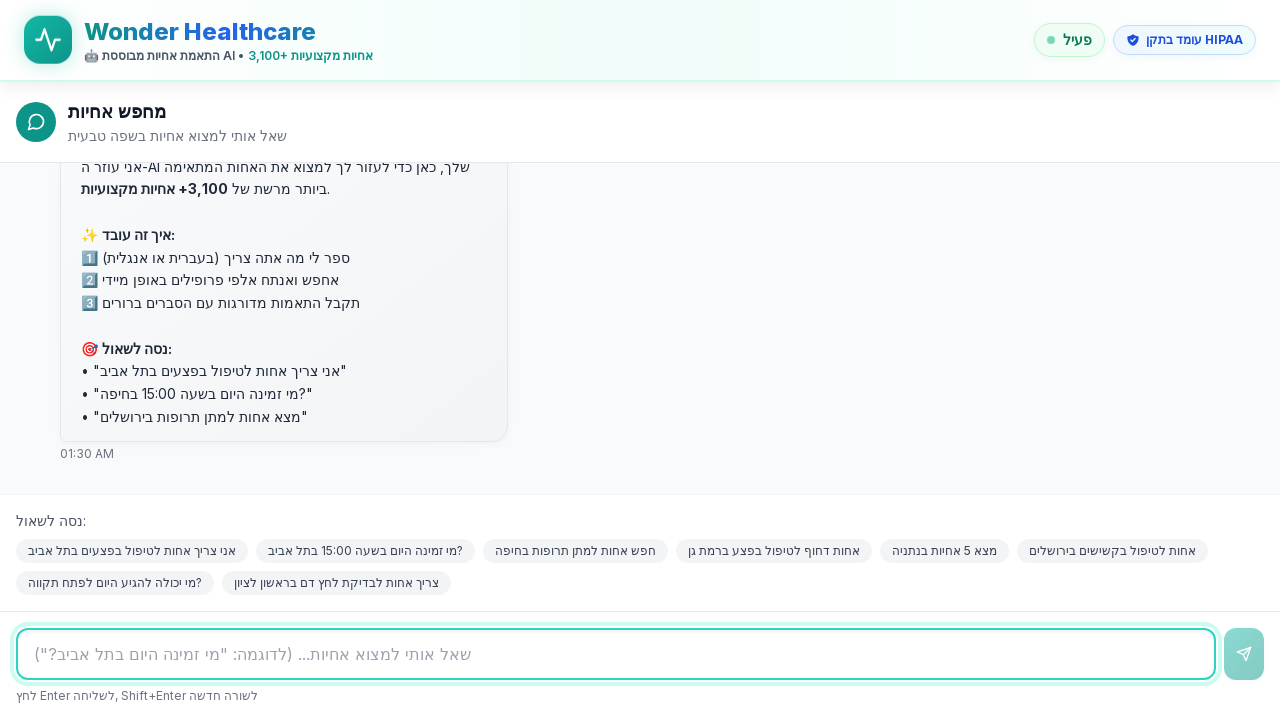

Waited 5 seconds for initial page load
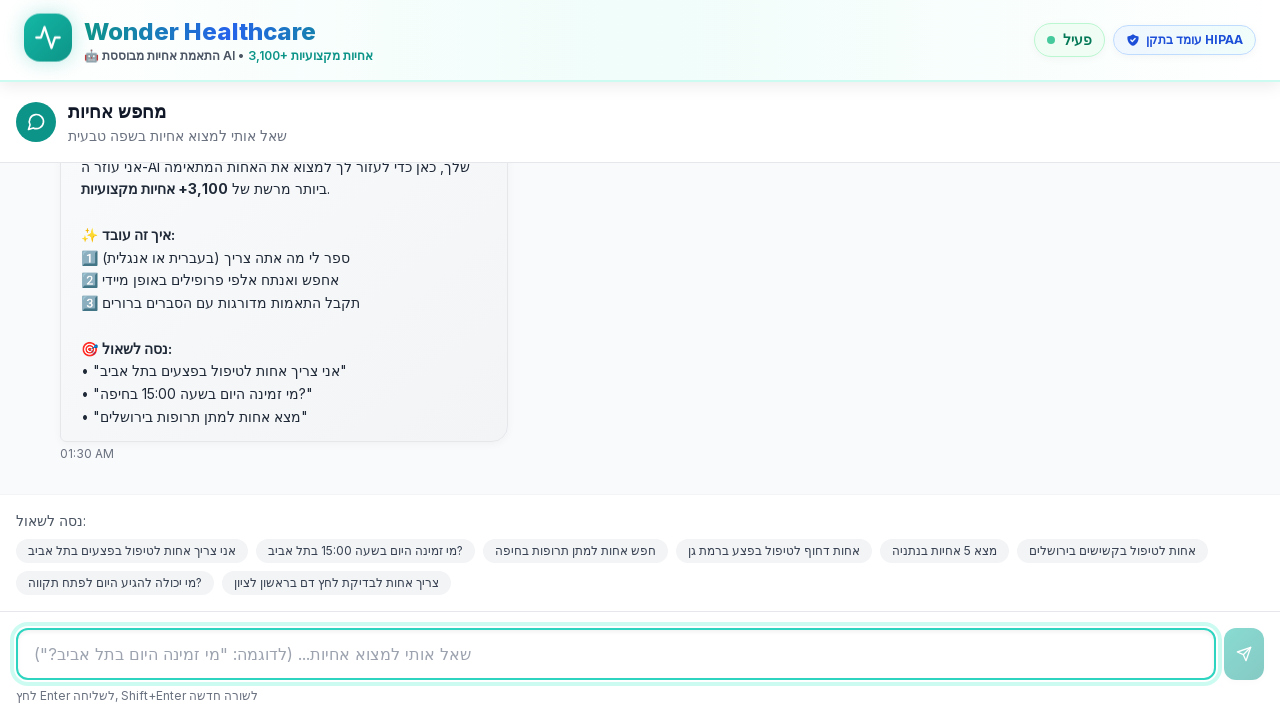

React root element (#root) attached to DOM
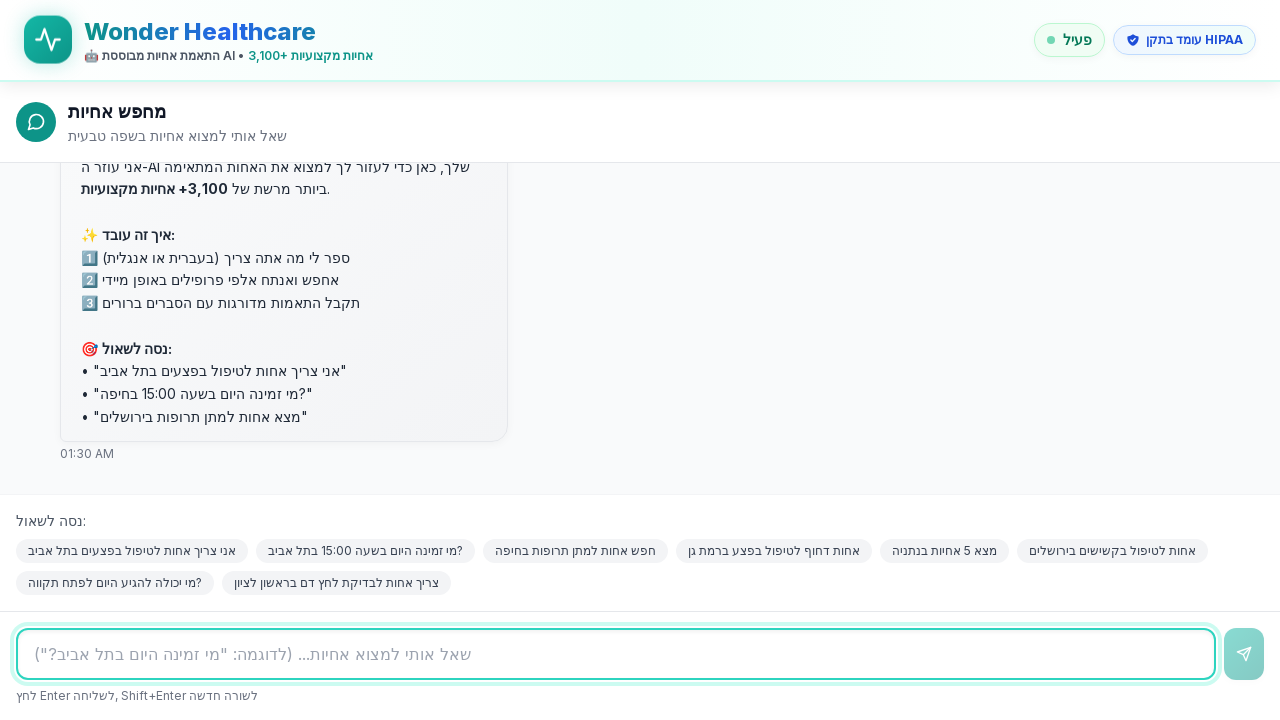

Waited 10 seconds for React to fully load
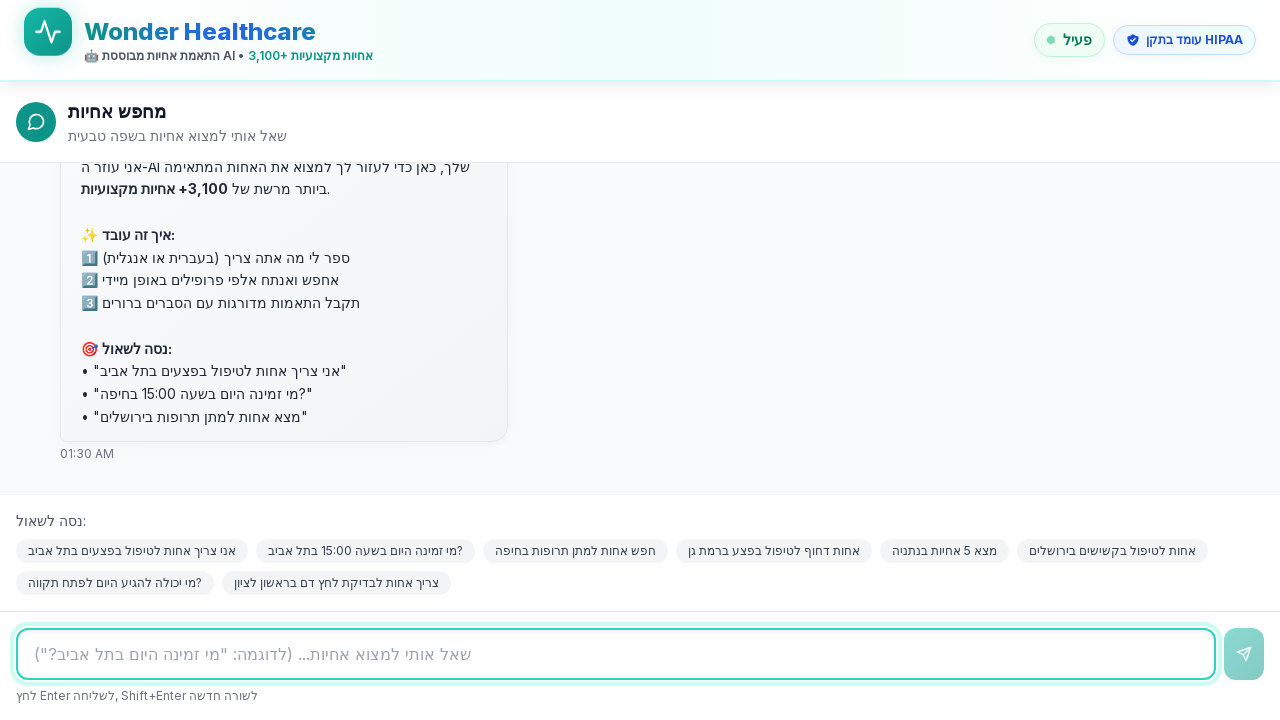

Located input elements (chat input, text fields, or textarea)
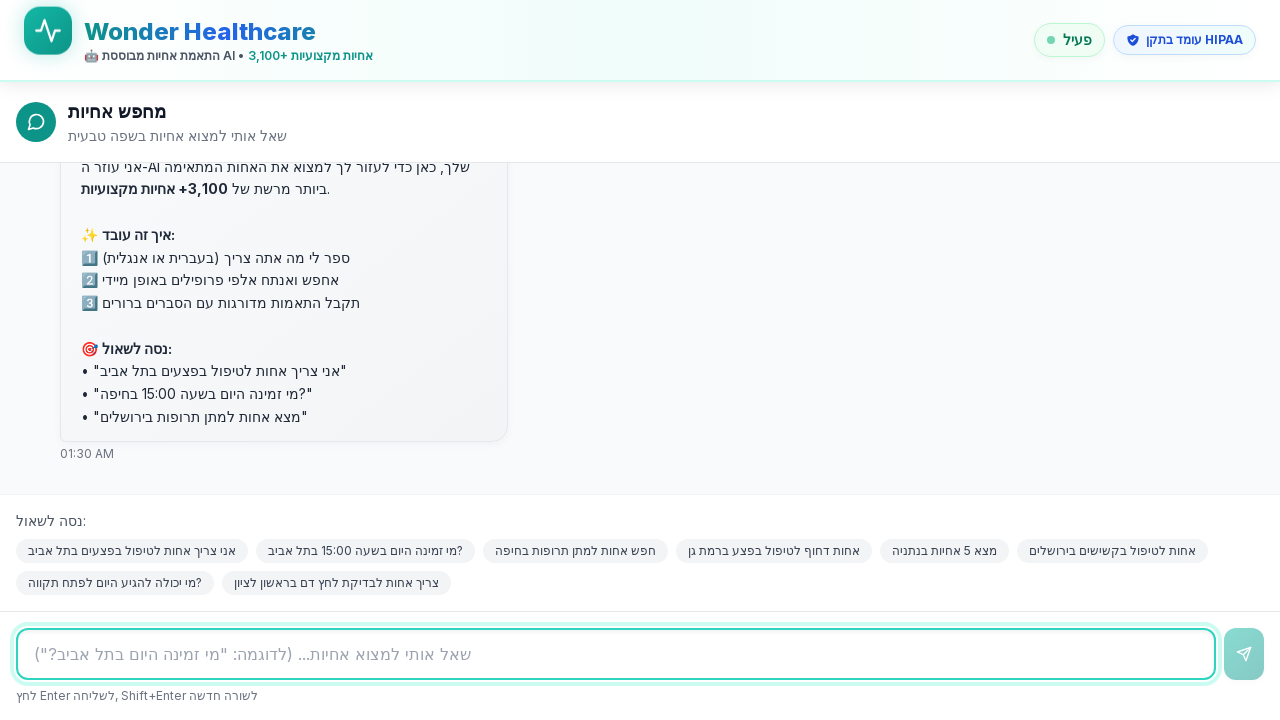

Filled first input with 'I need a nurse in Tel Aviv' on input[placeholder*="nurse"], input[type="text"], textarea >> nth=0
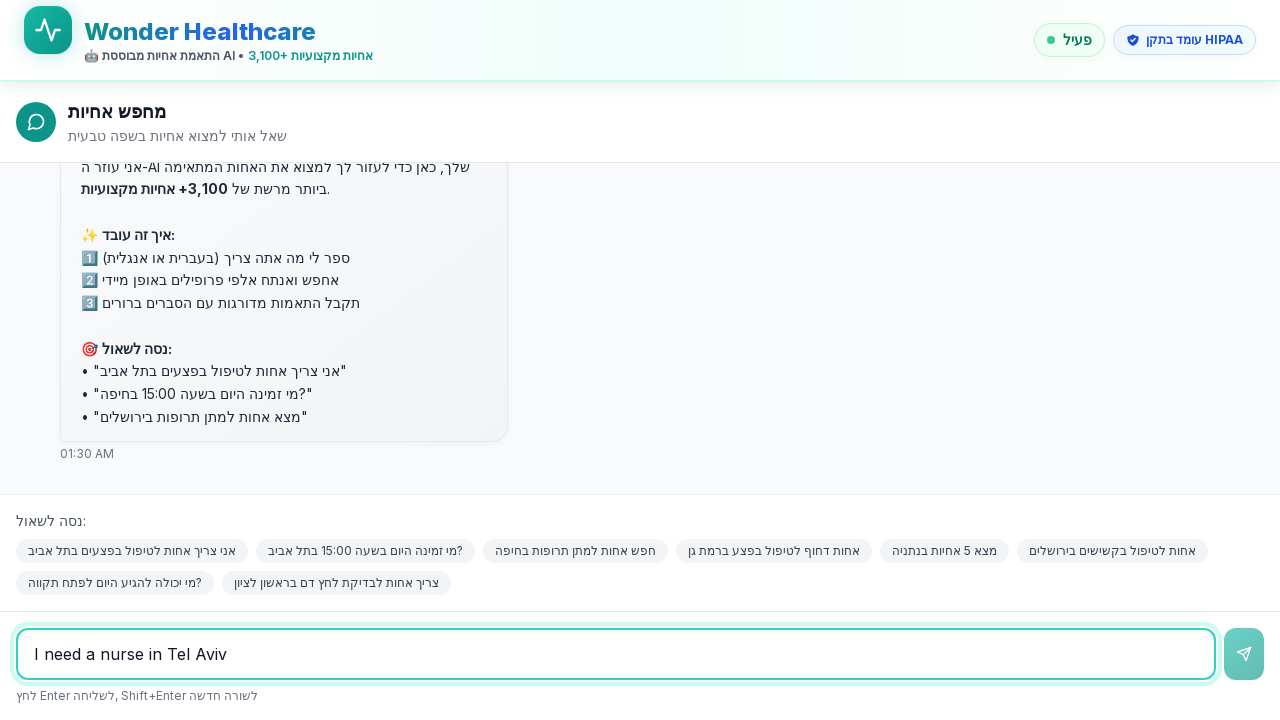

Pressed Enter to submit the natural language query
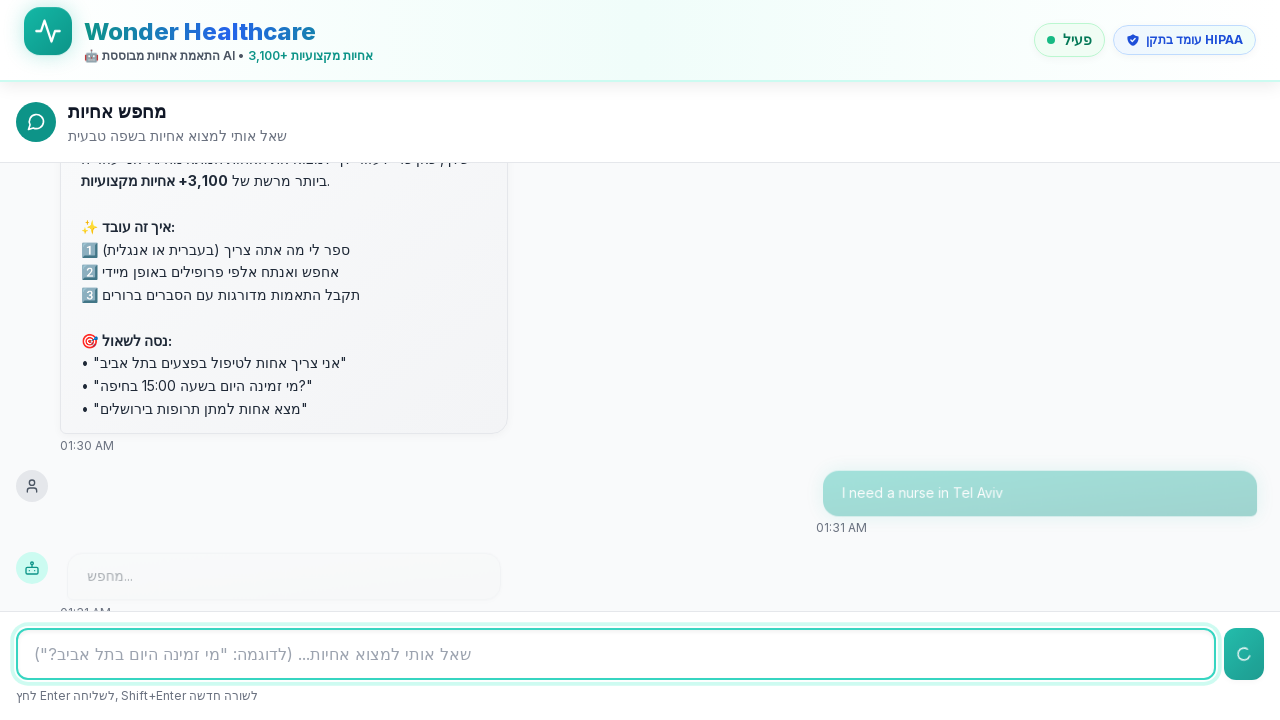

Waited 5 seconds for server response to query
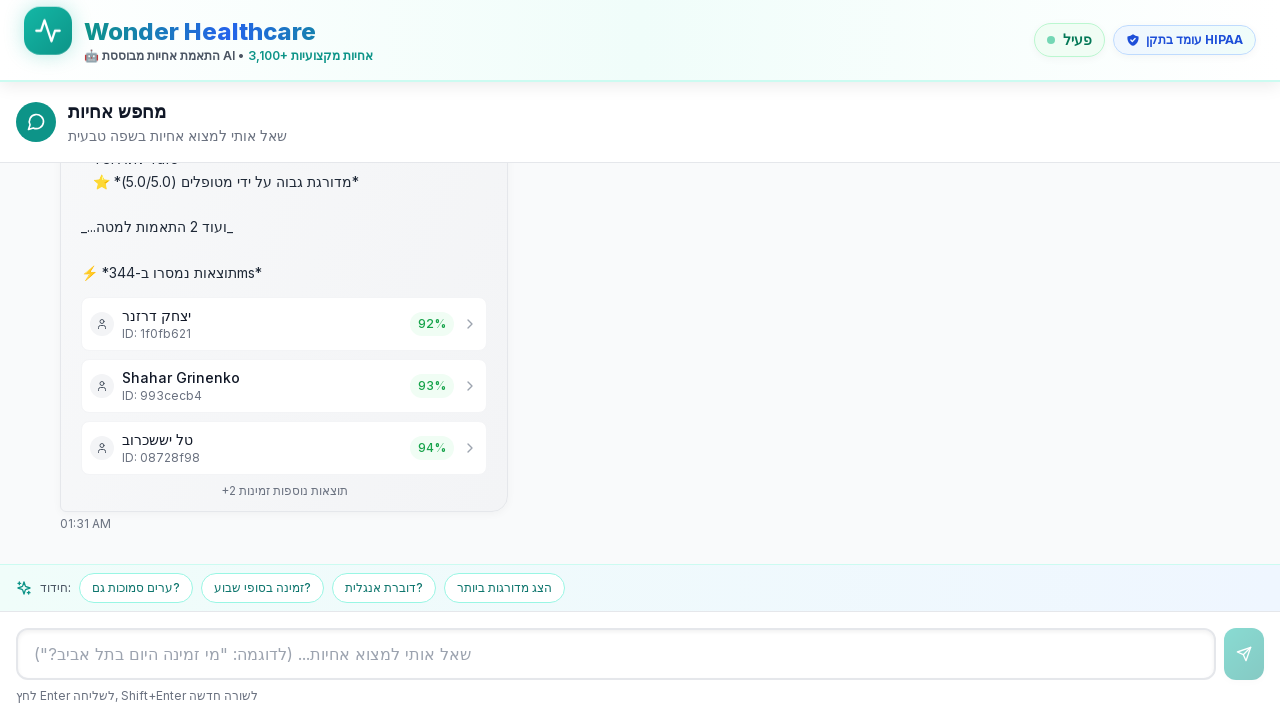

Located all button elements on page
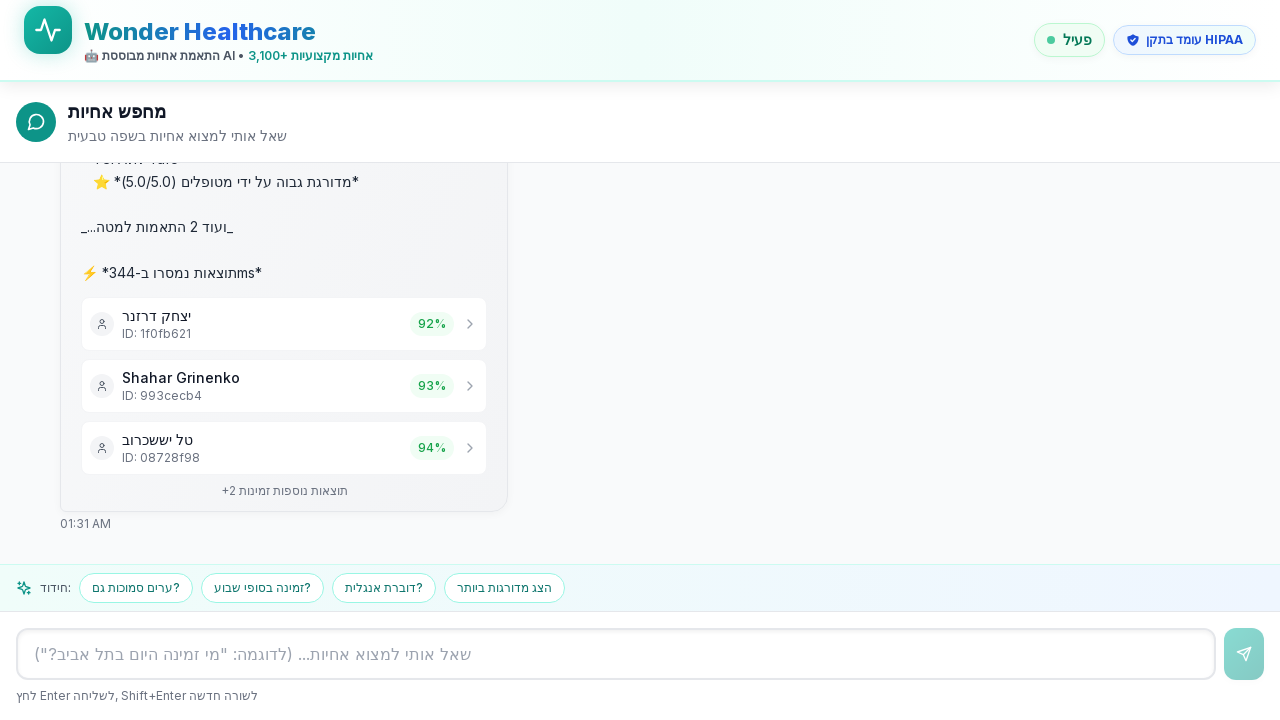

Located navigation tabs and Chat/Test buttons
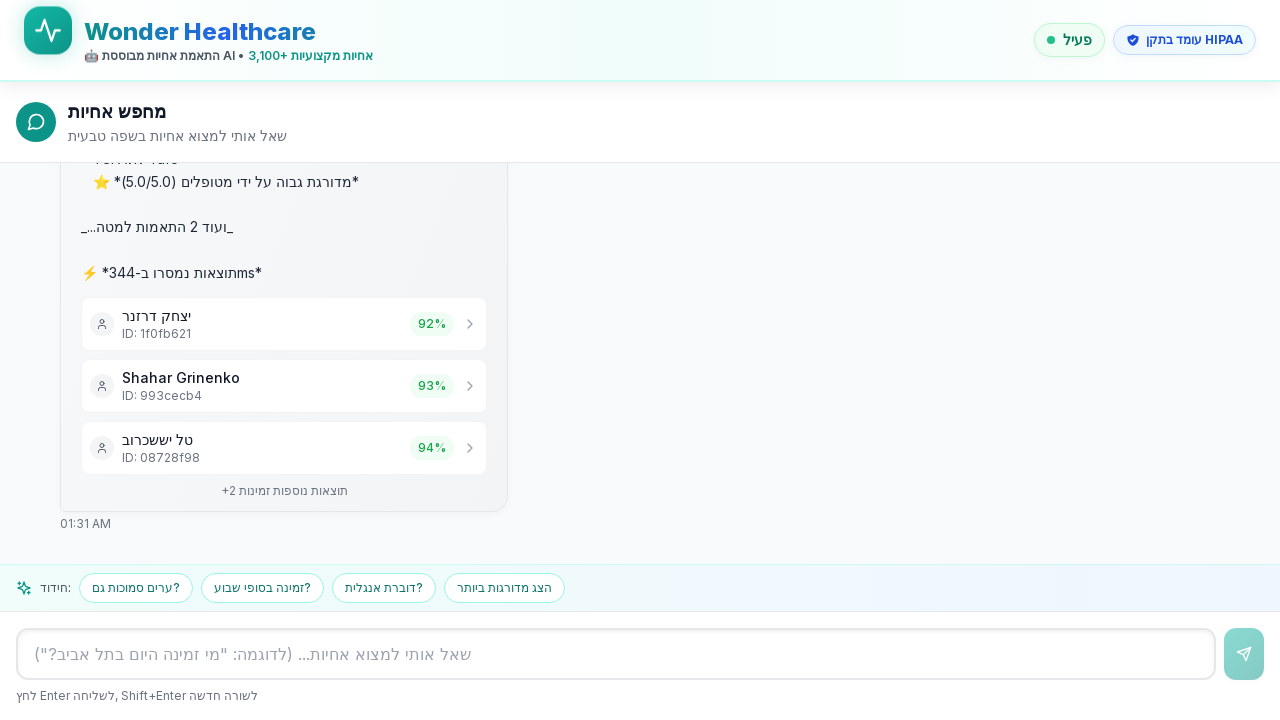

Set viewport to mobile size (375x667)
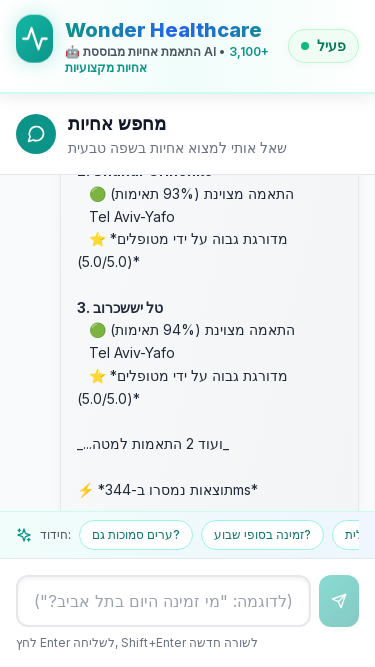

Waited 2 seconds to render mobile layout
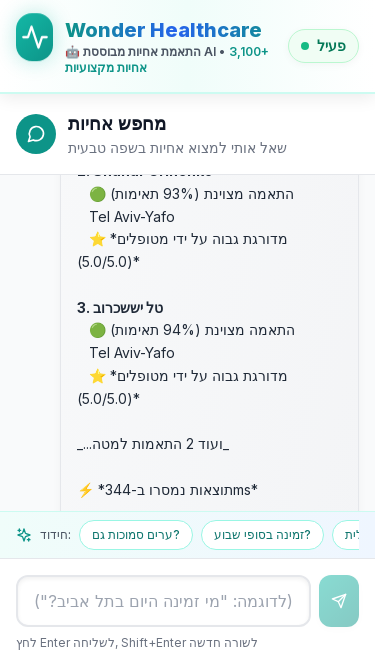

Reset viewport to desktop size (1920x1080)
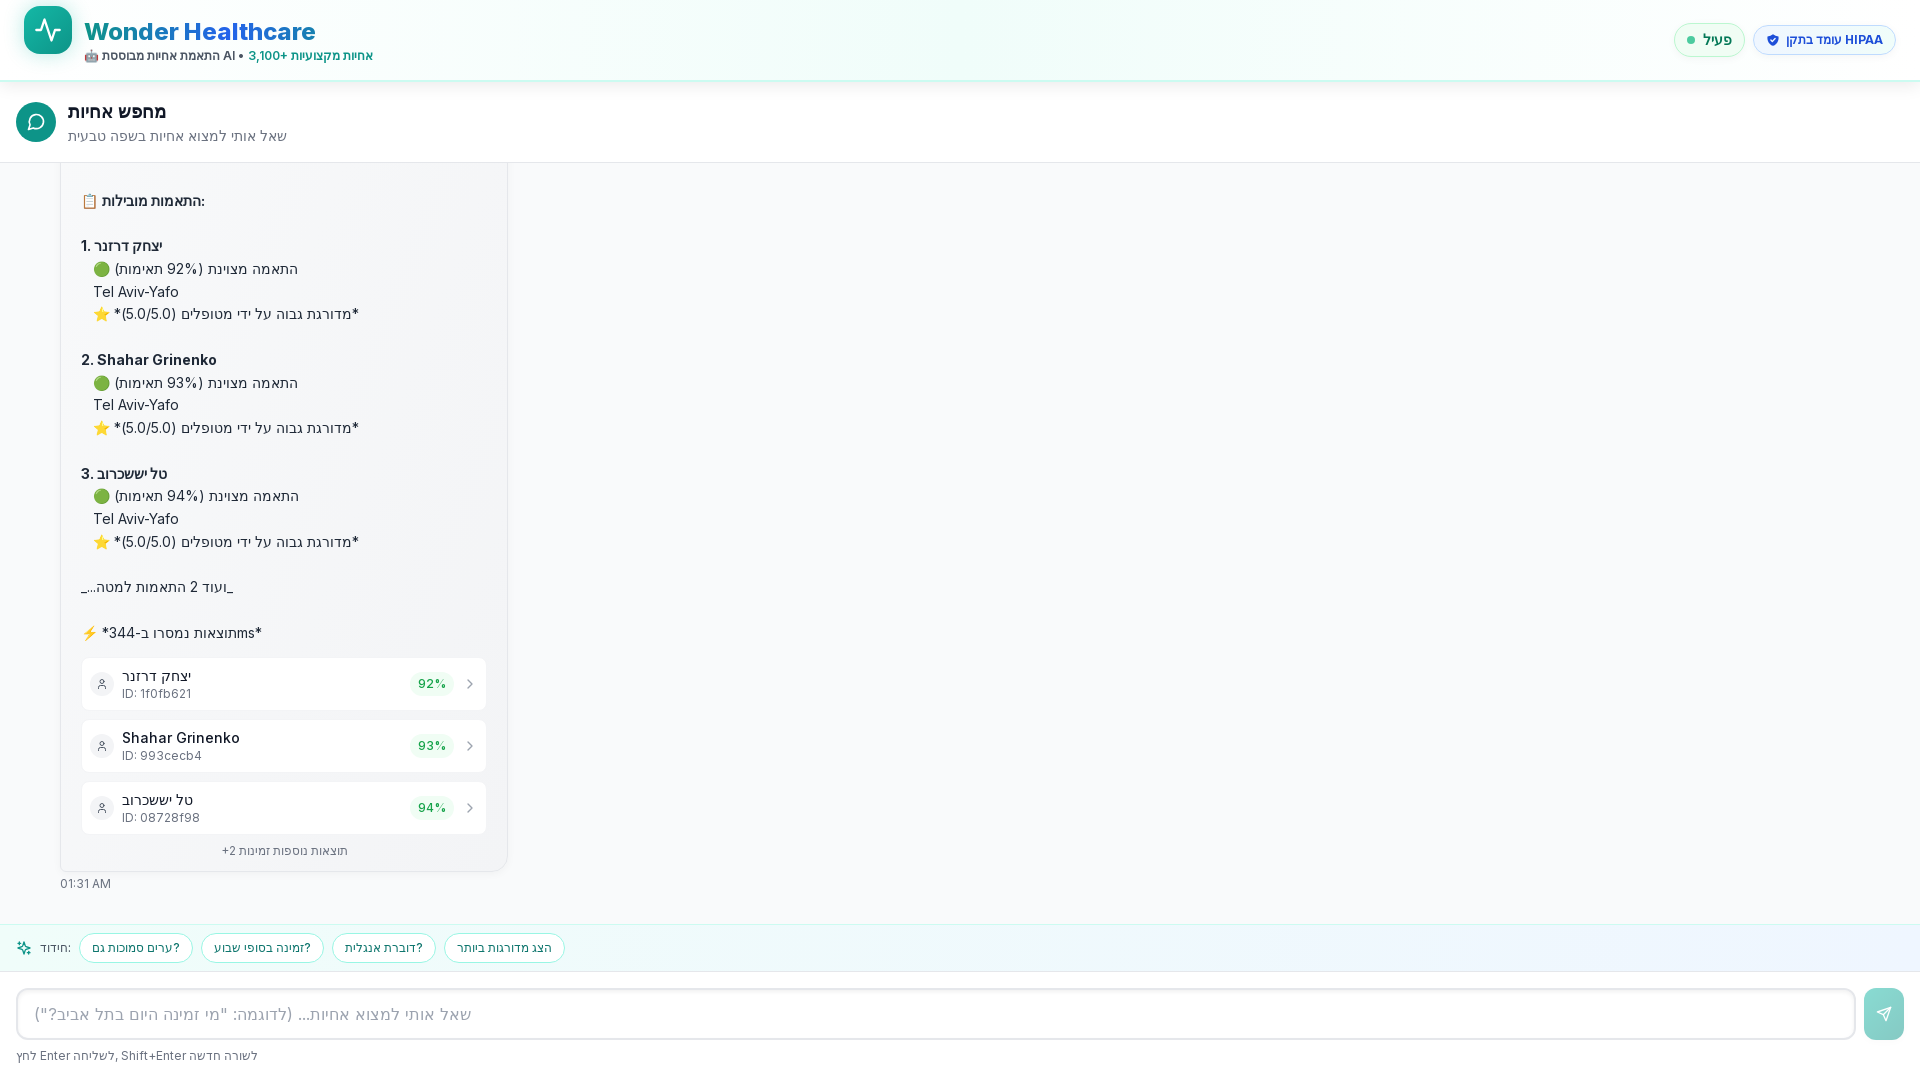

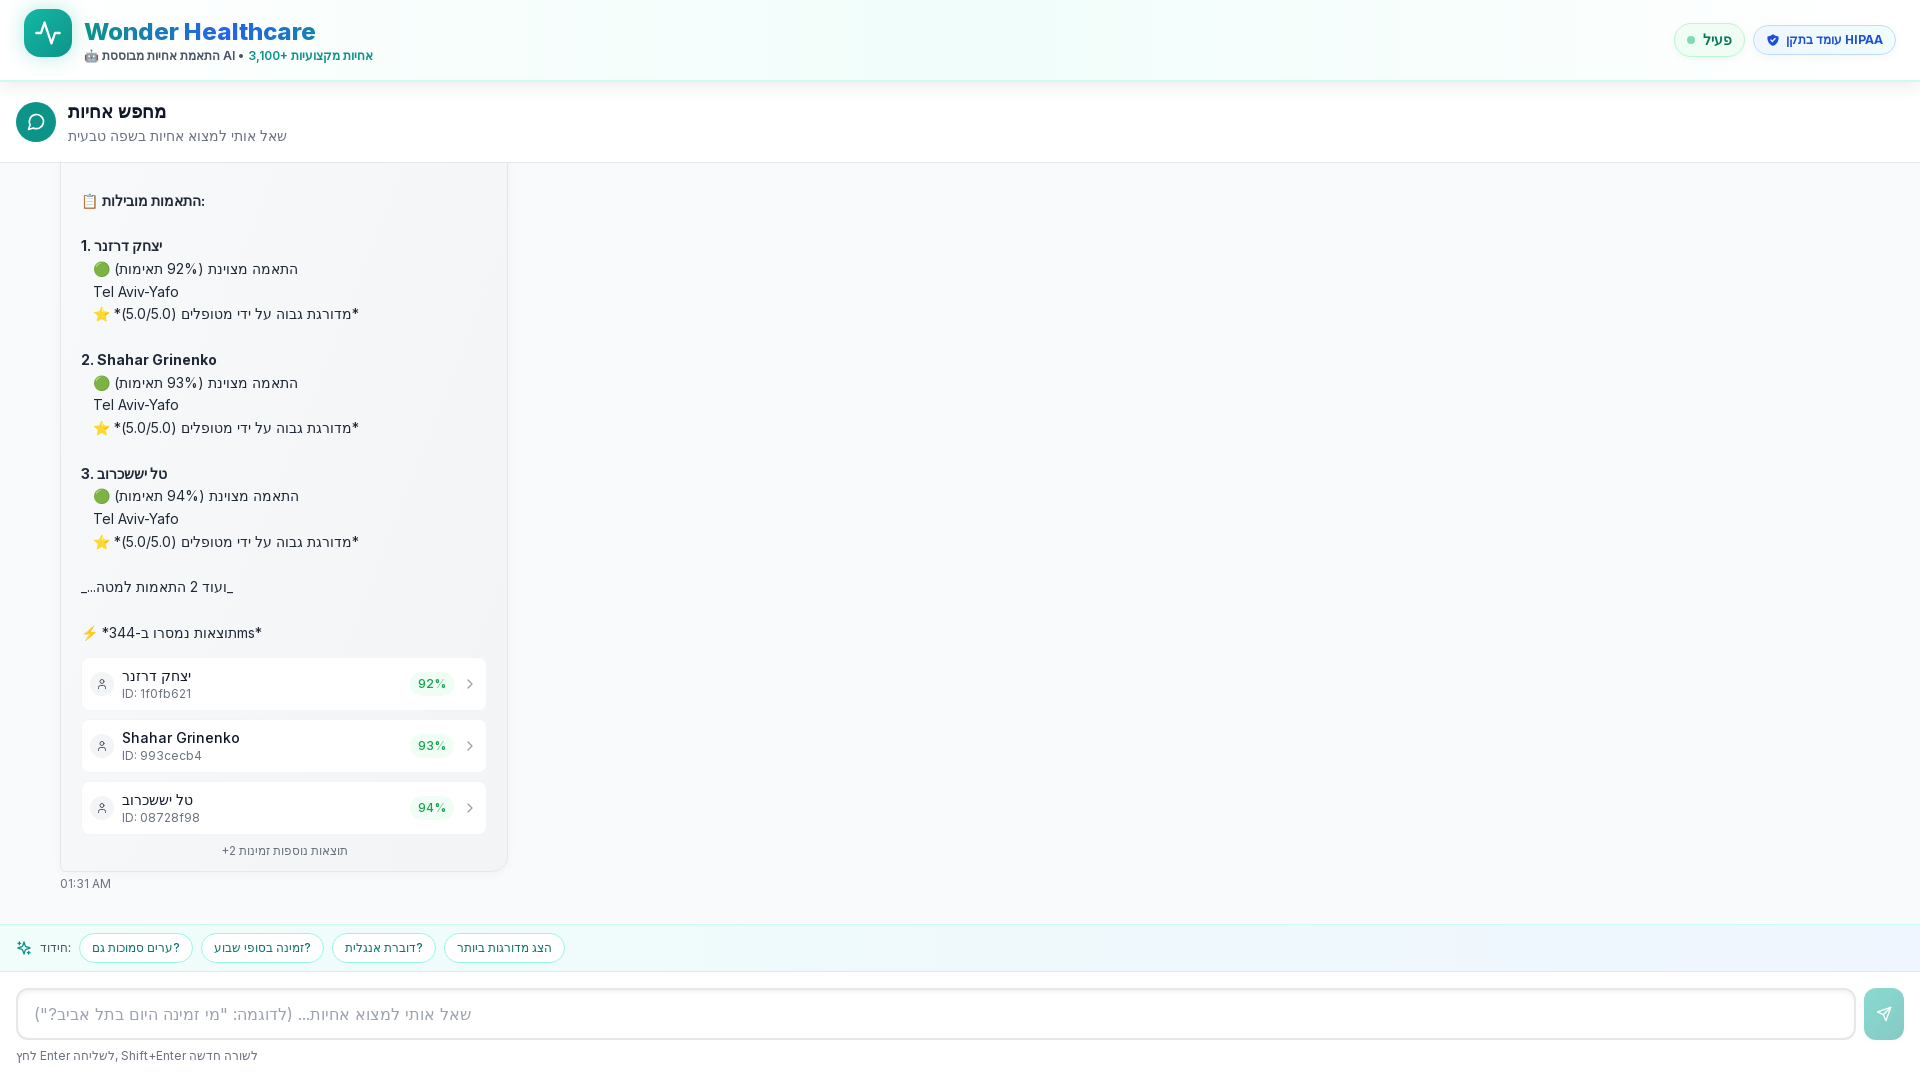